Opens the TCS (Tata Consultancy Services) website and verifies the page loads successfully

Starting URL: https://www.tcs.com/

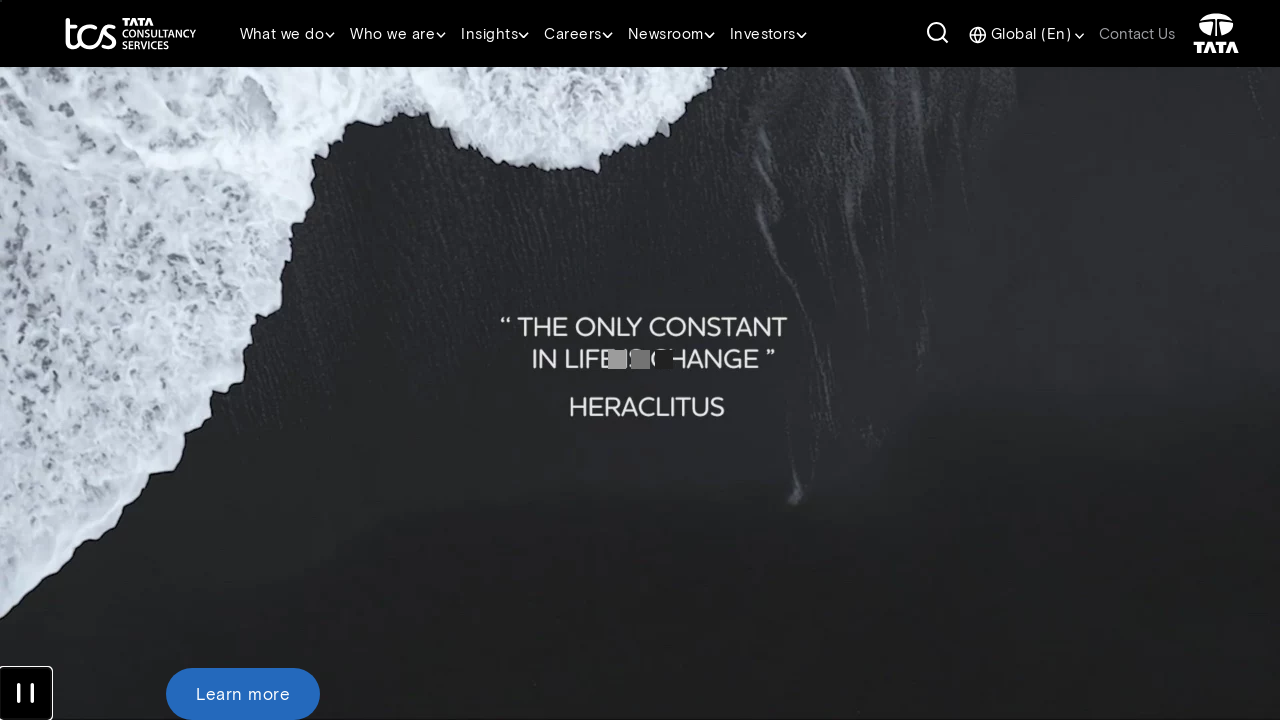

Page DOM content loaded
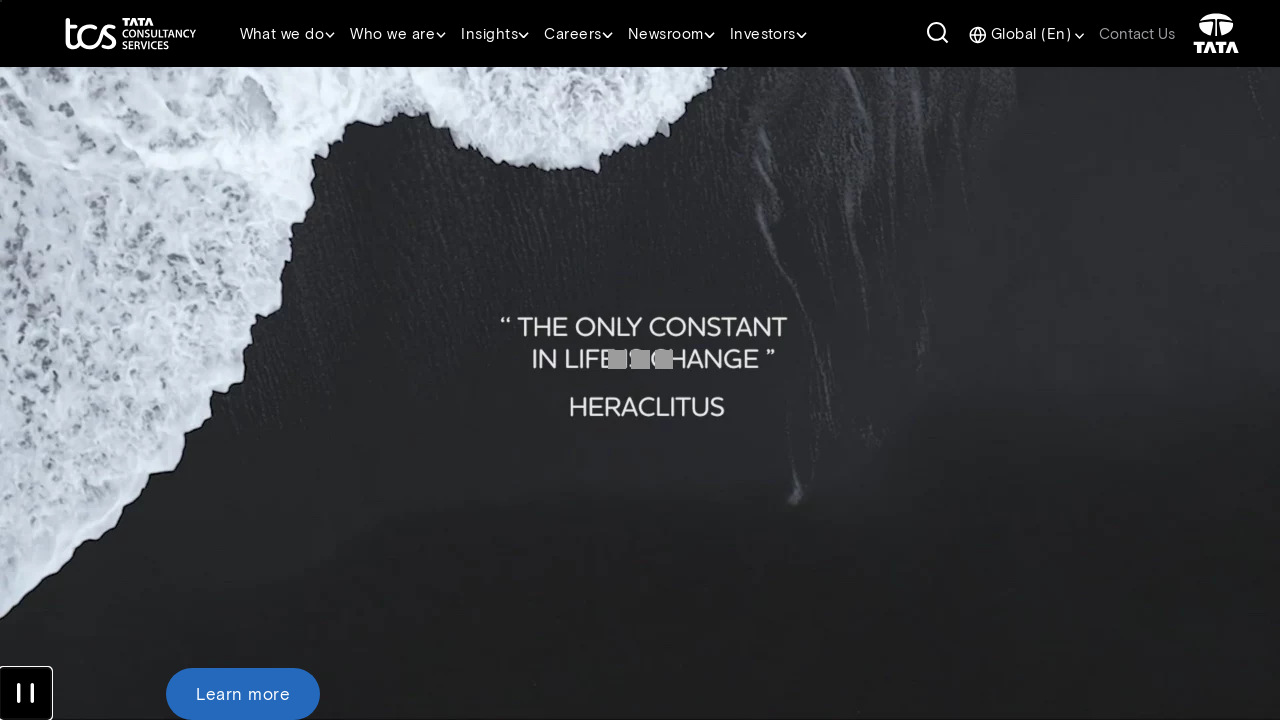

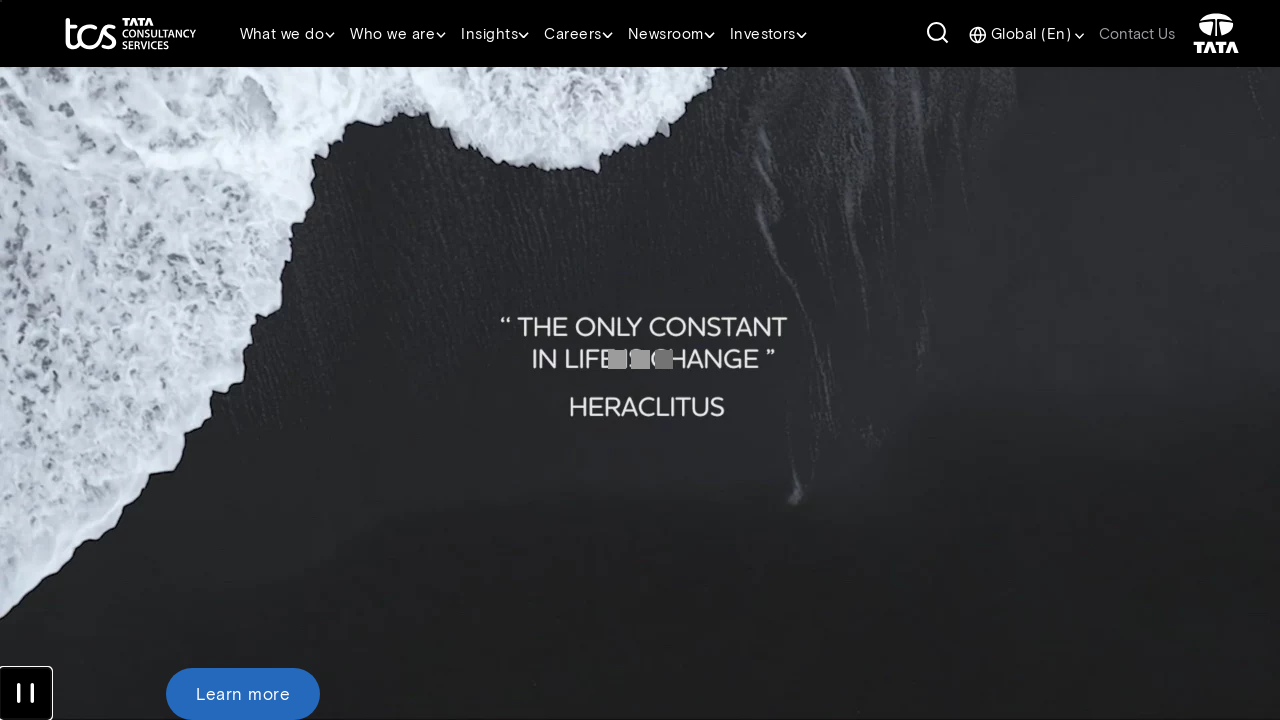